Navigates to RedBus website and verifies that the page contains anchor links and input fields by waiting for these elements to be present

Starting URL: https://www.redbus.in/

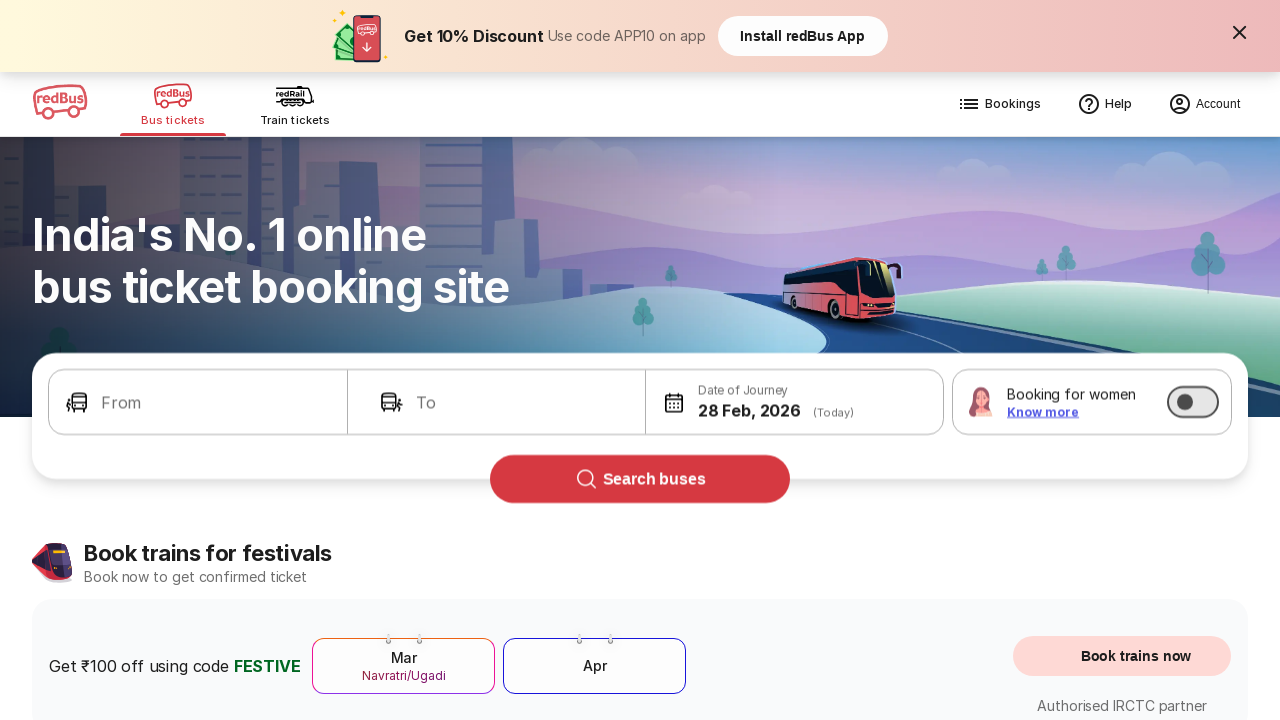

Waited for anchor links to be present on RedBus page
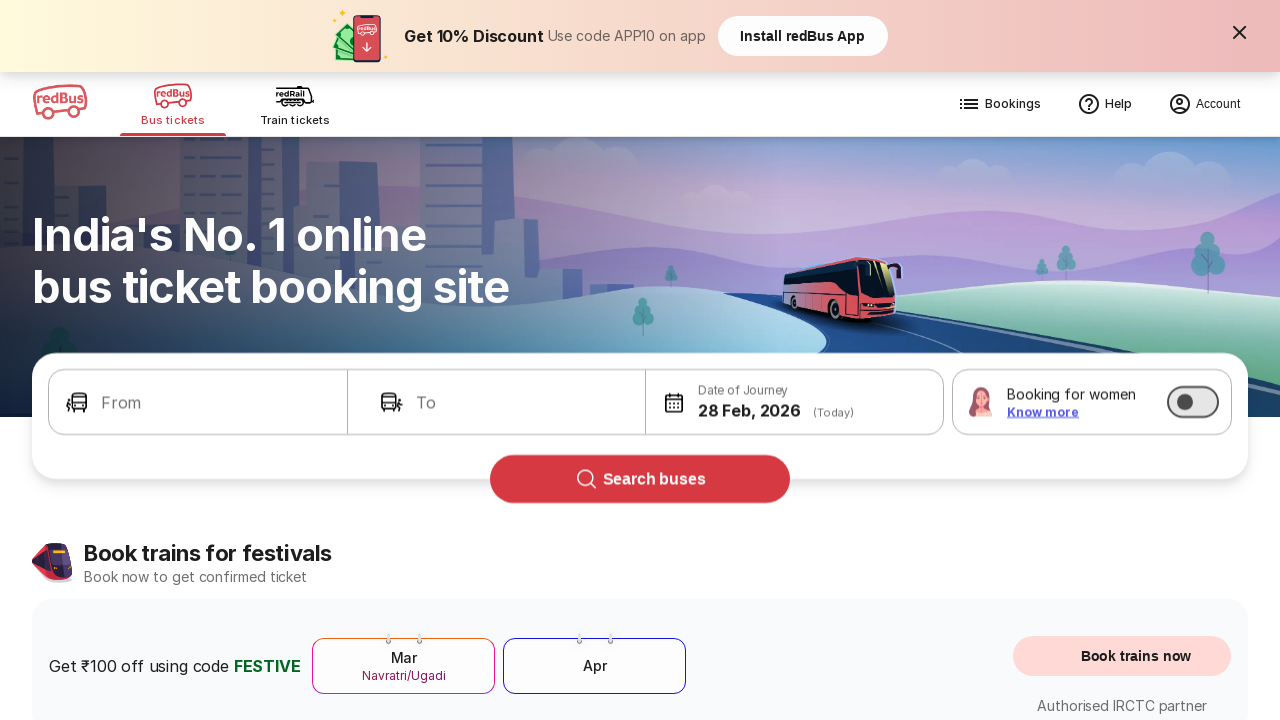

Waited for input fields to be present on RedBus page
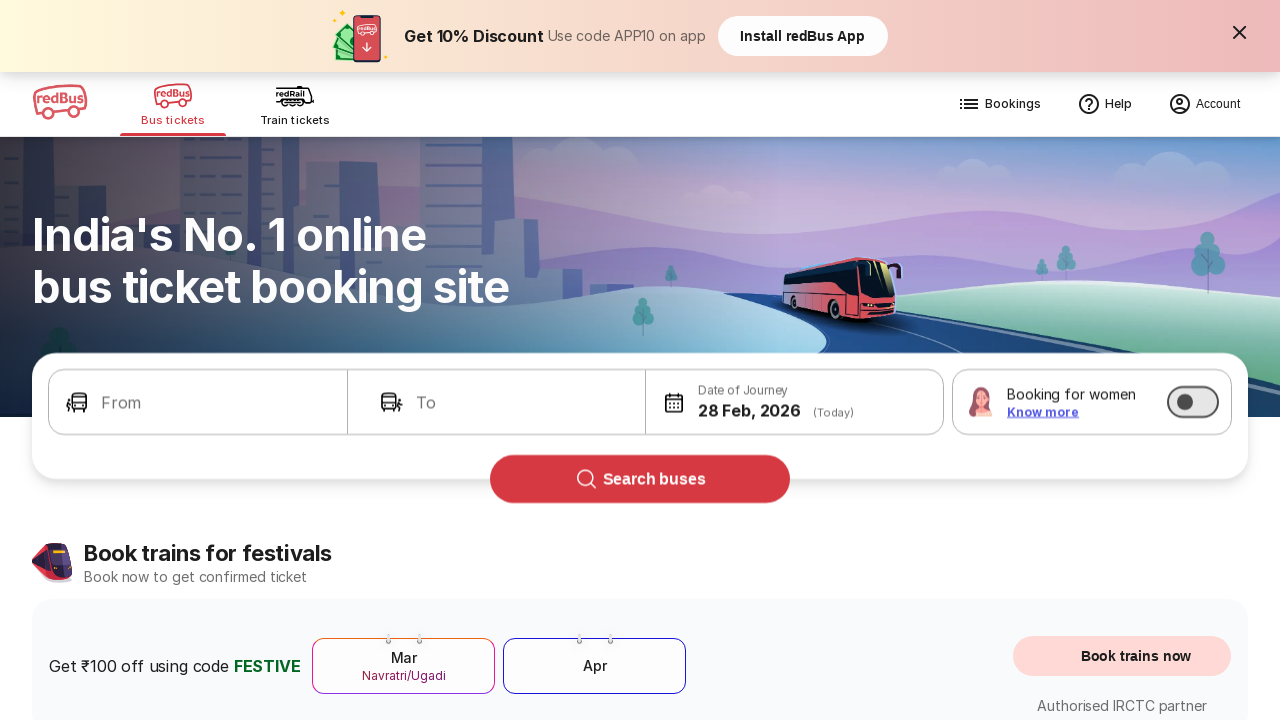

Retrieved all anchor links from the page
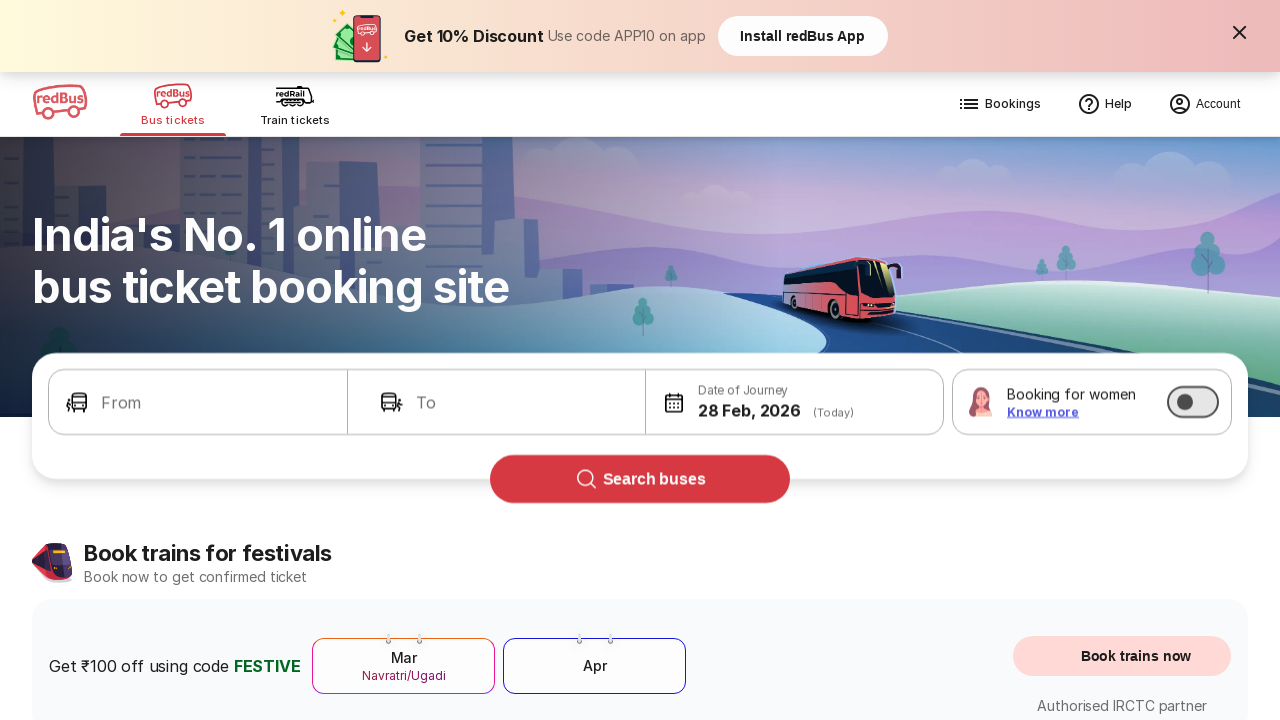

Retrieved all input fields from the page
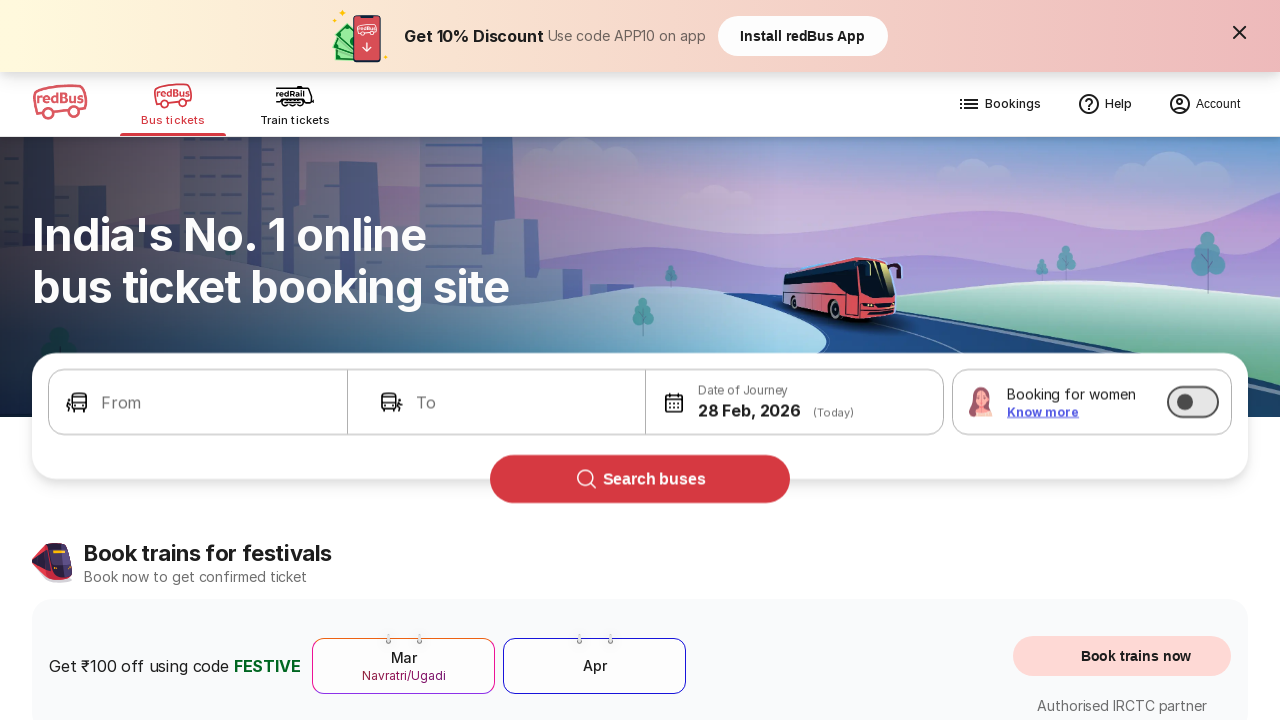

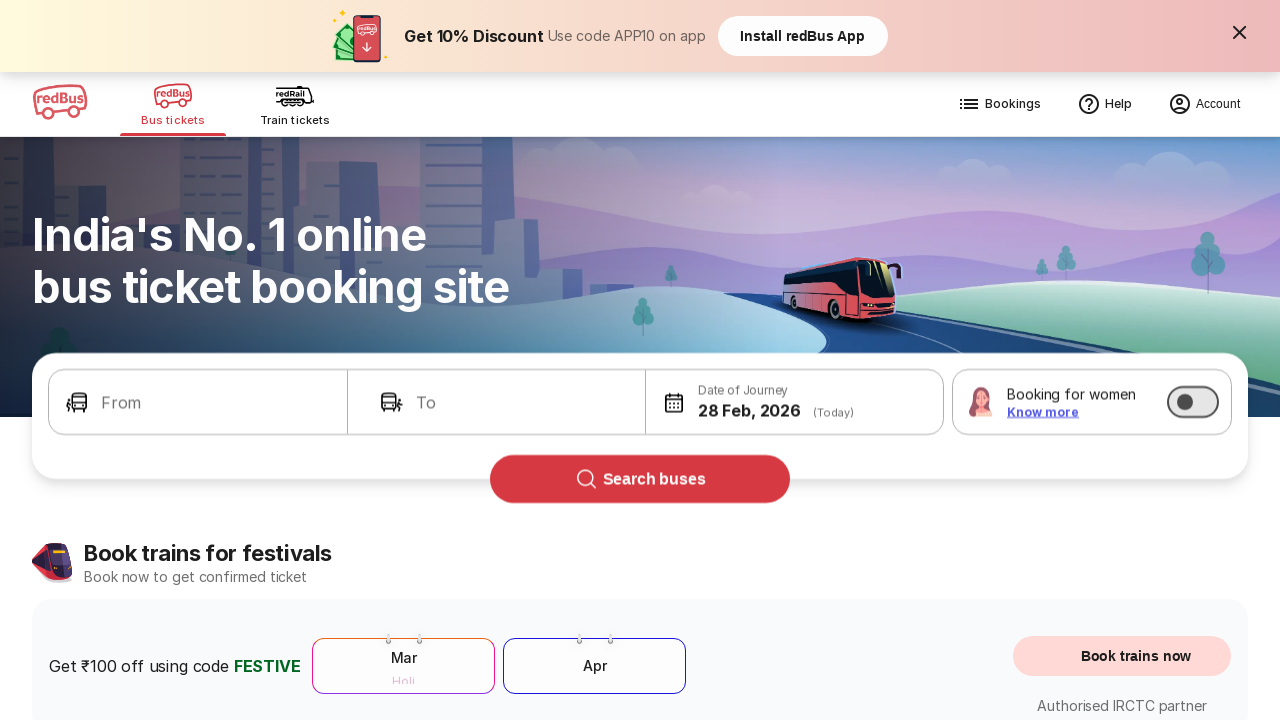